Tests a Netlify deployment by navigating to the main site, training hub page, and blog section to verify they are accessible and working properly

Starting URL: https://summit-chronicles.netlify.app

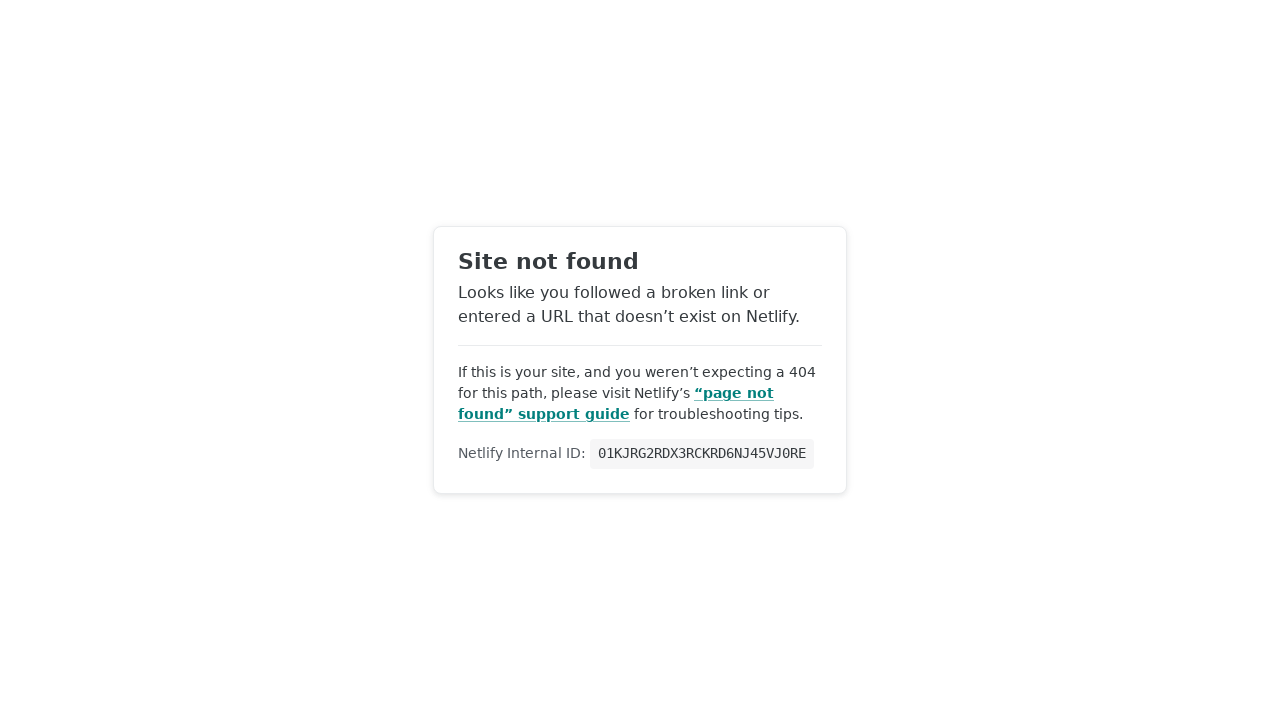

Main site loaded (domcontentloaded)
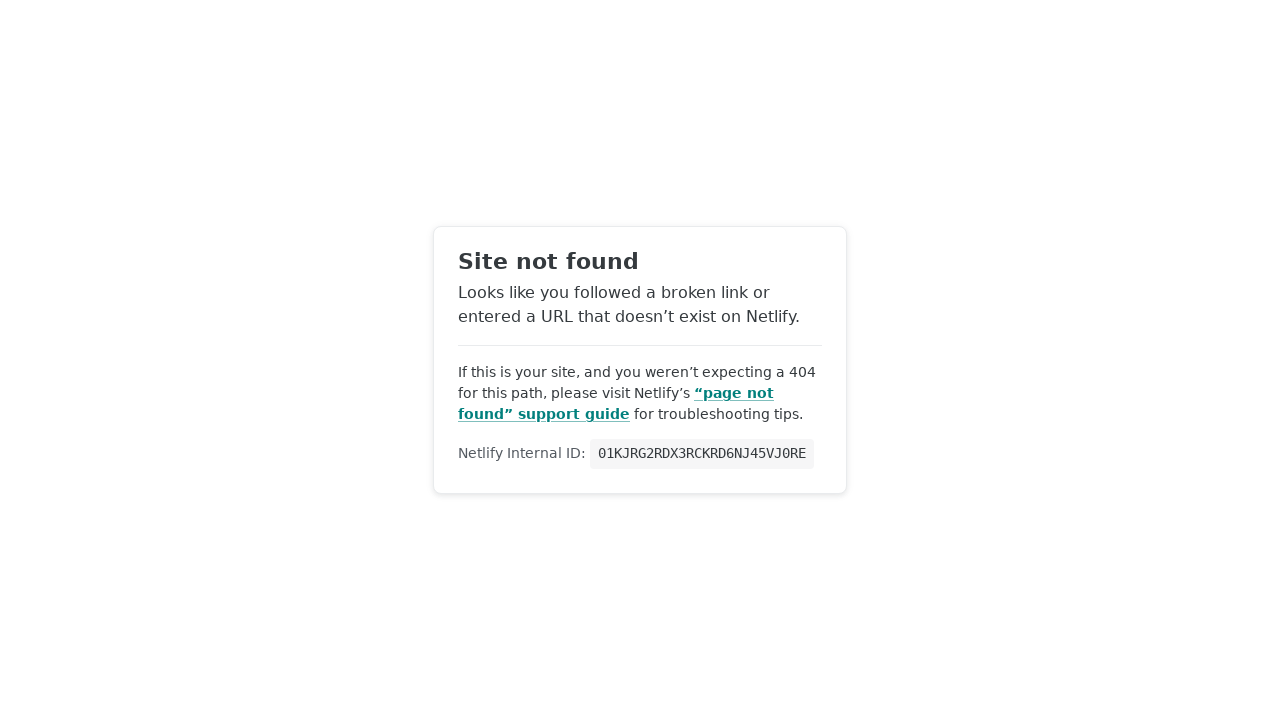

Retrieved page title: Site not found
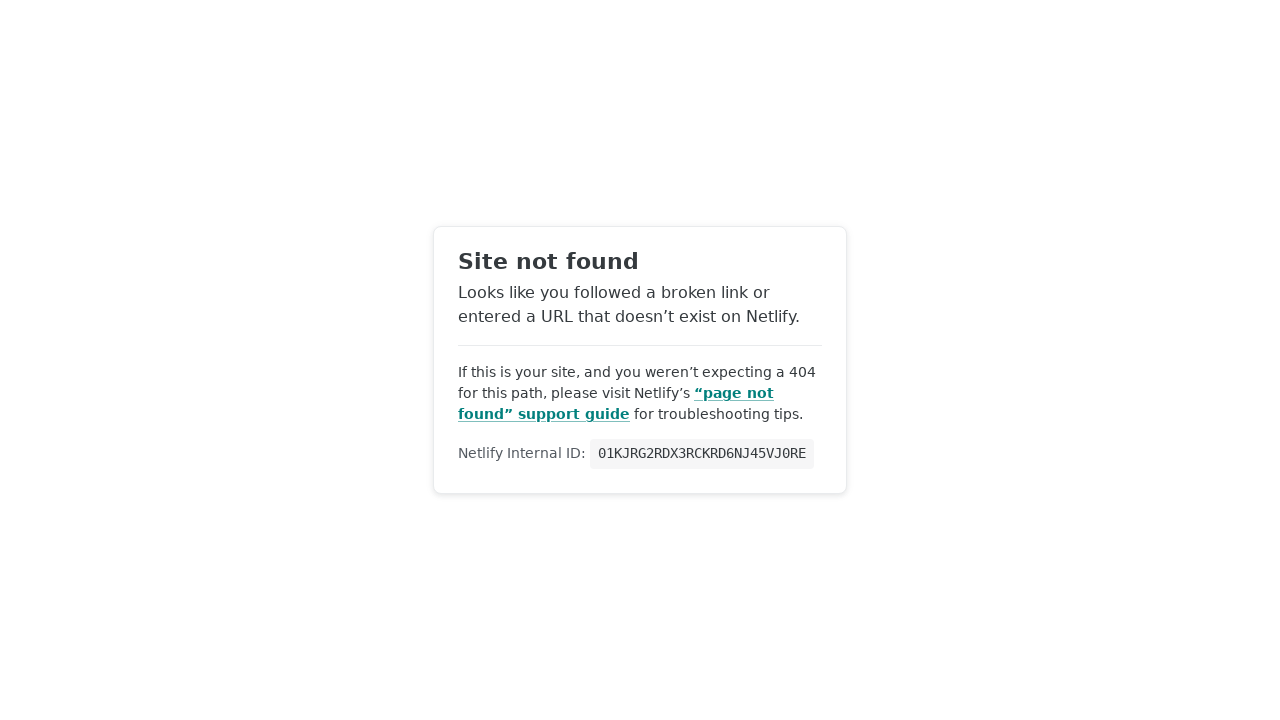

Navigated to training hub page
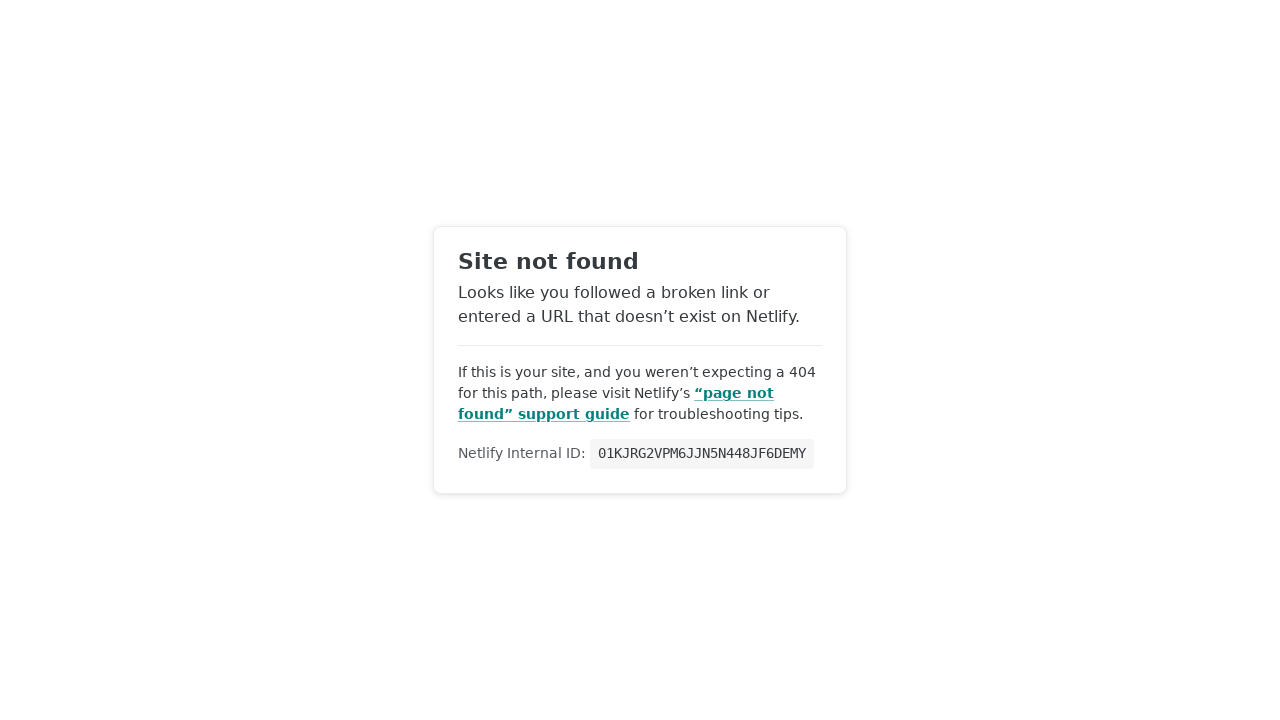

Training hub page loaded (domcontentloaded)
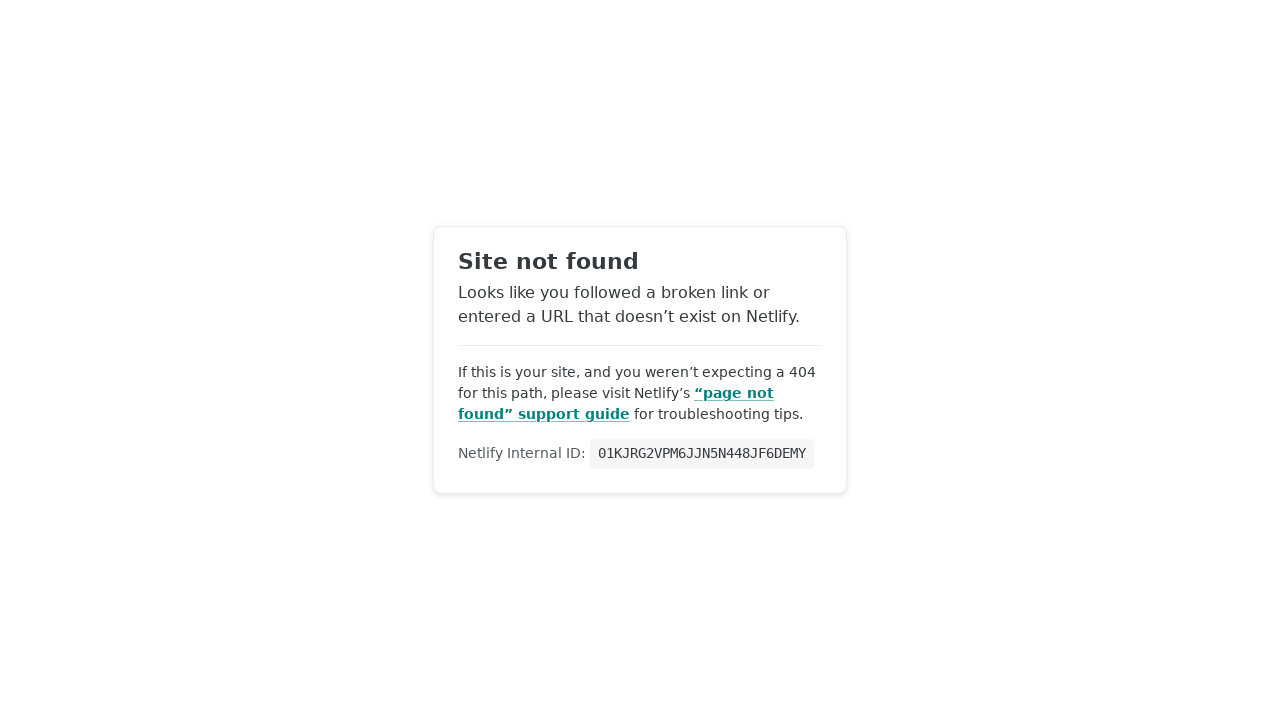

Navigated to blog section
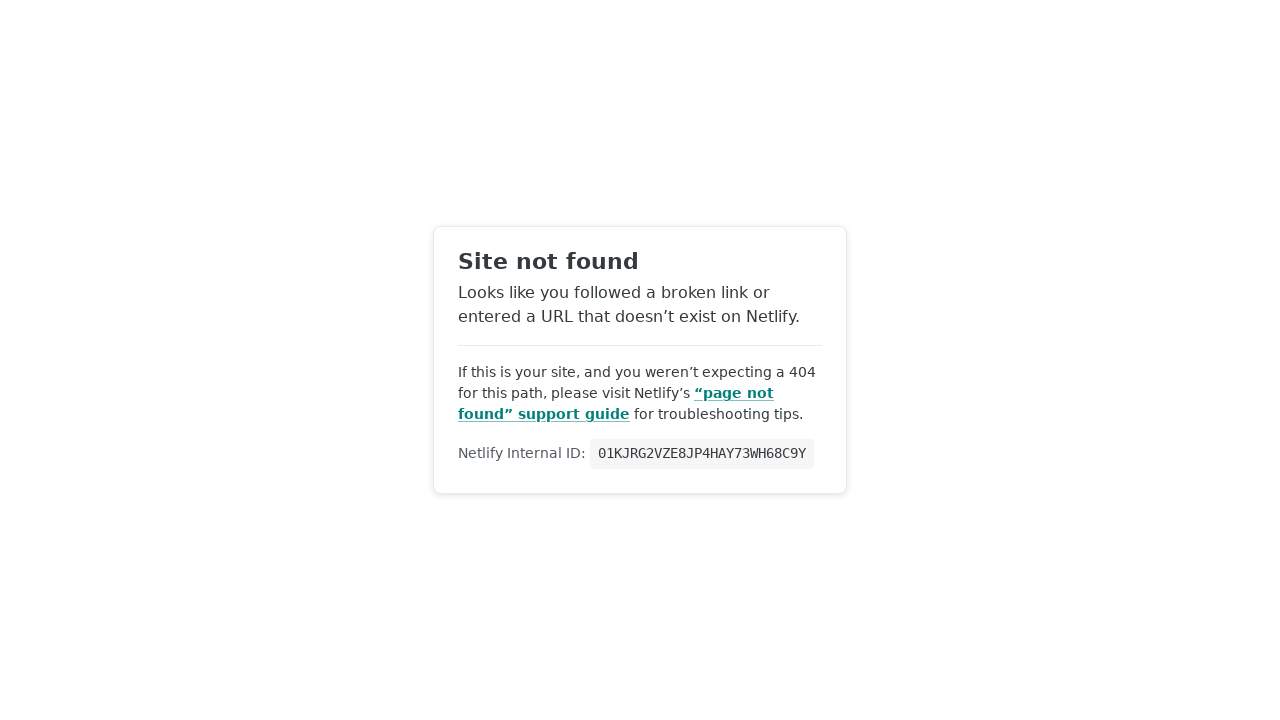

Blog section loaded (domcontentloaded)
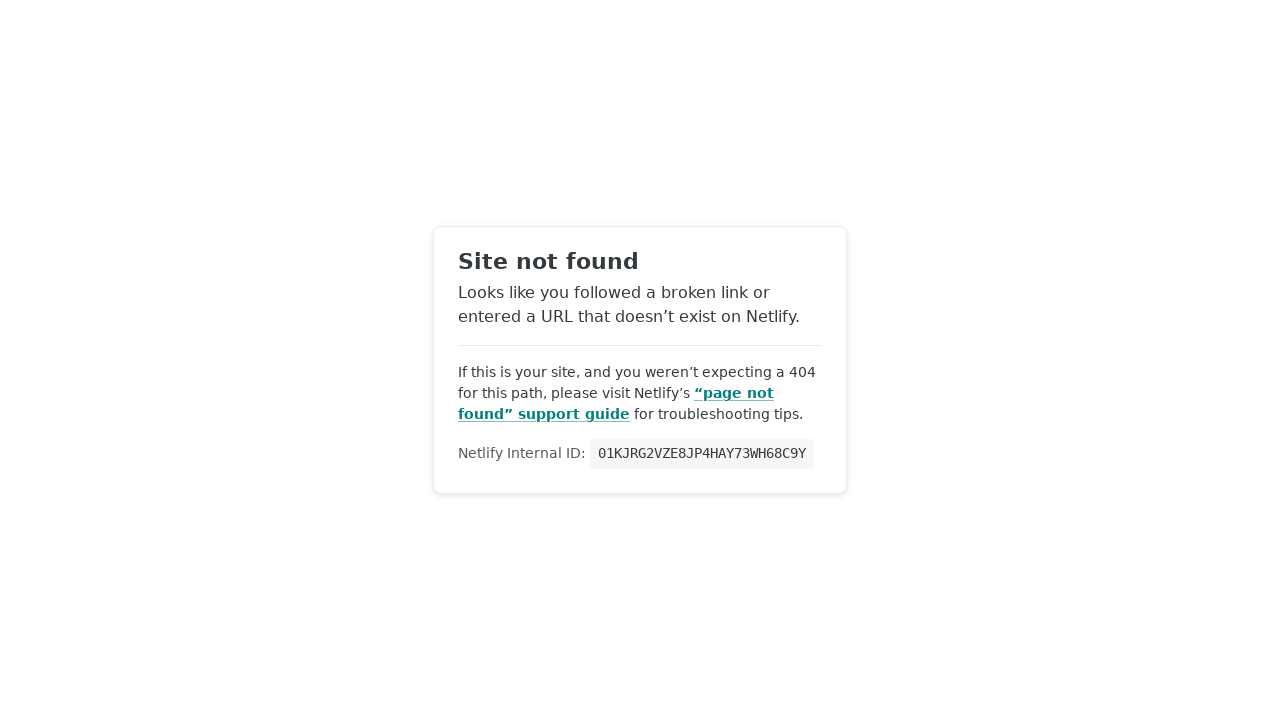

Navigated to second site main page
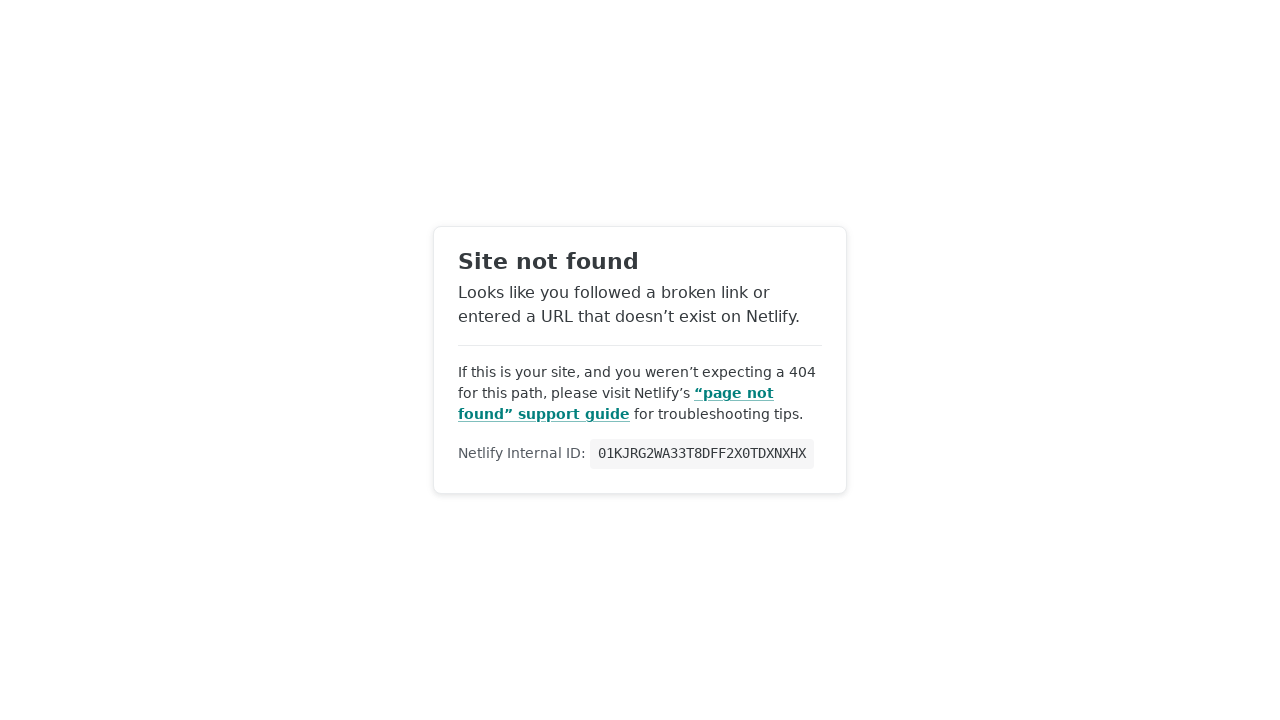

Second site main page loaded (domcontentloaded)
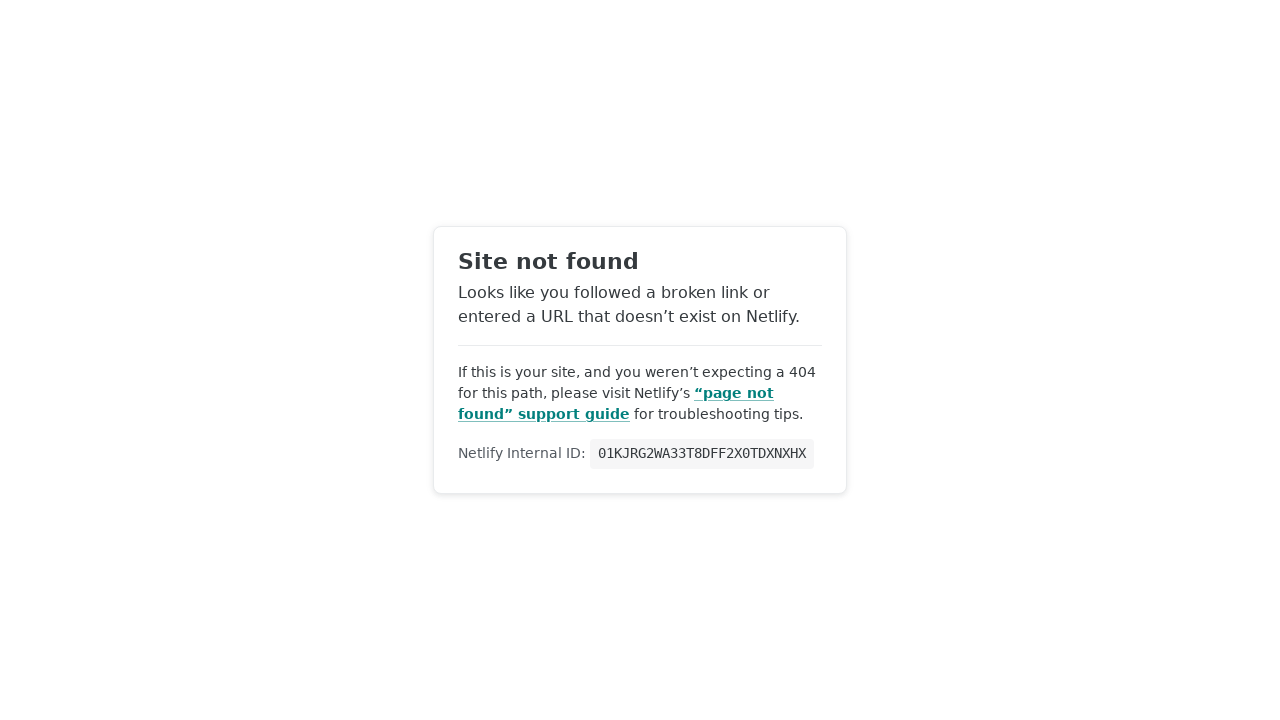

Navigated to training hub on second site
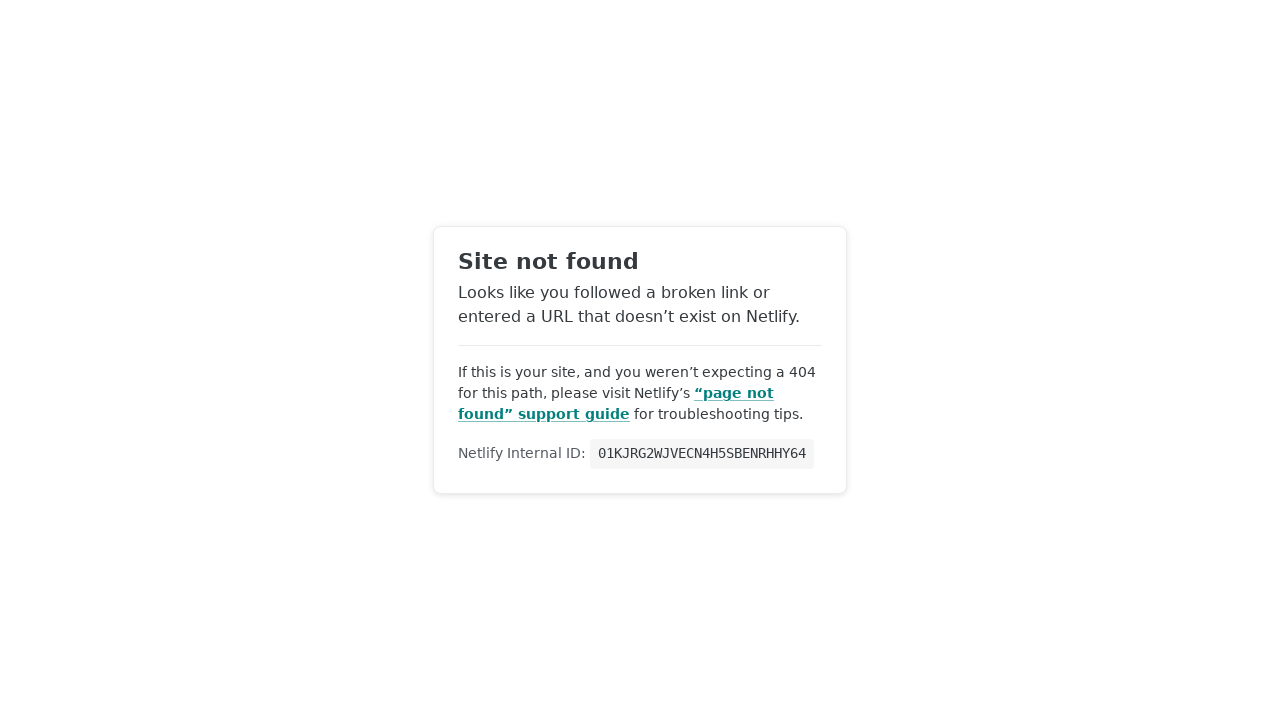

Second site training hub loaded (domcontentloaded)
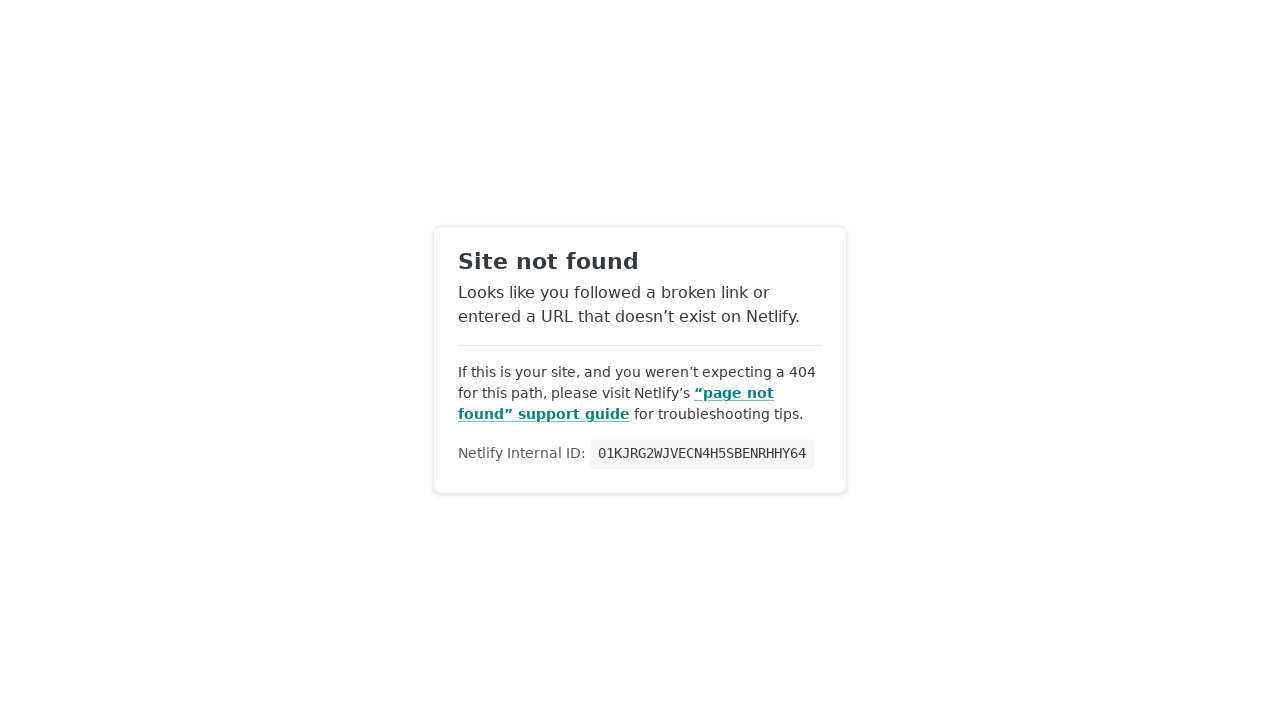

Navigated to blog section on second site
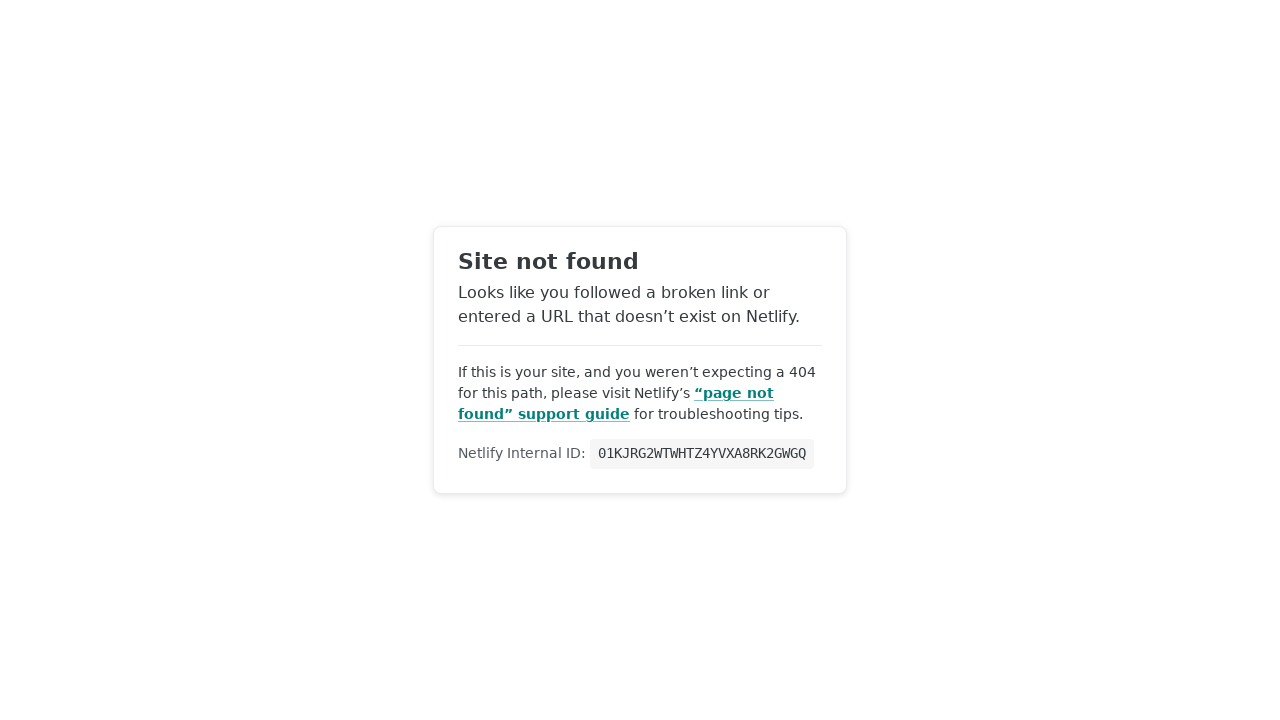

Second site blog section loaded (domcontentloaded)
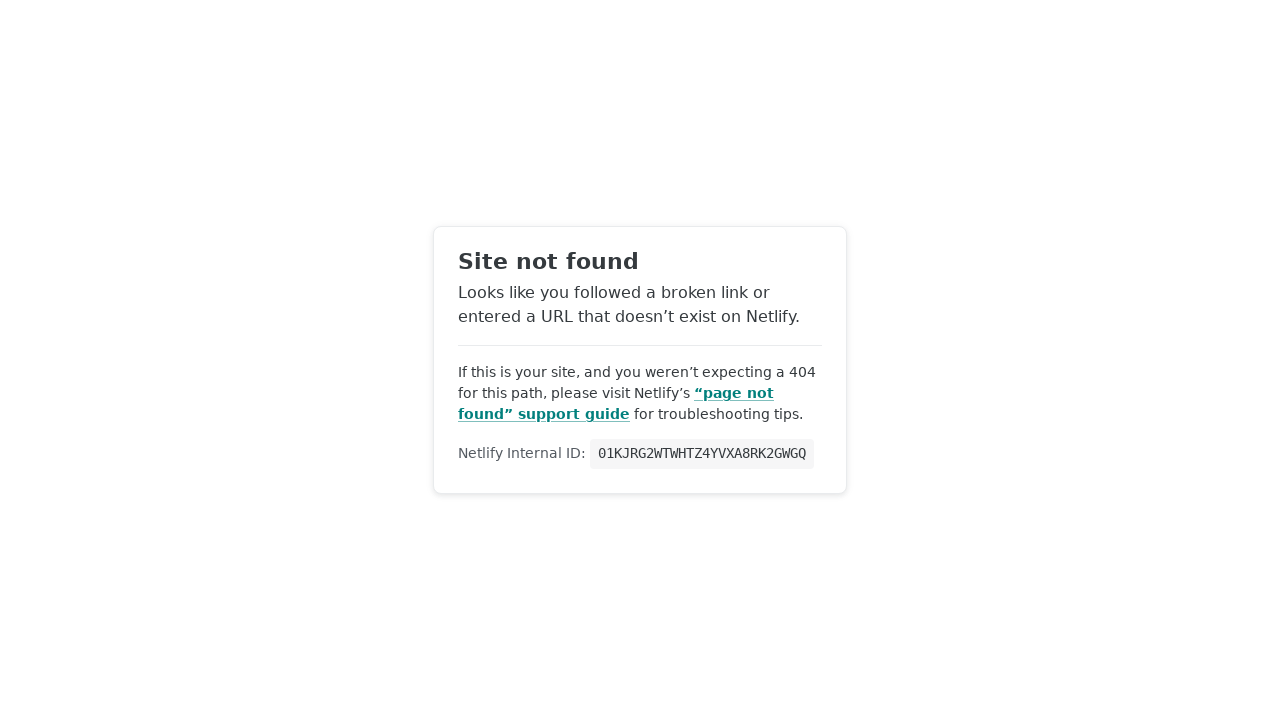

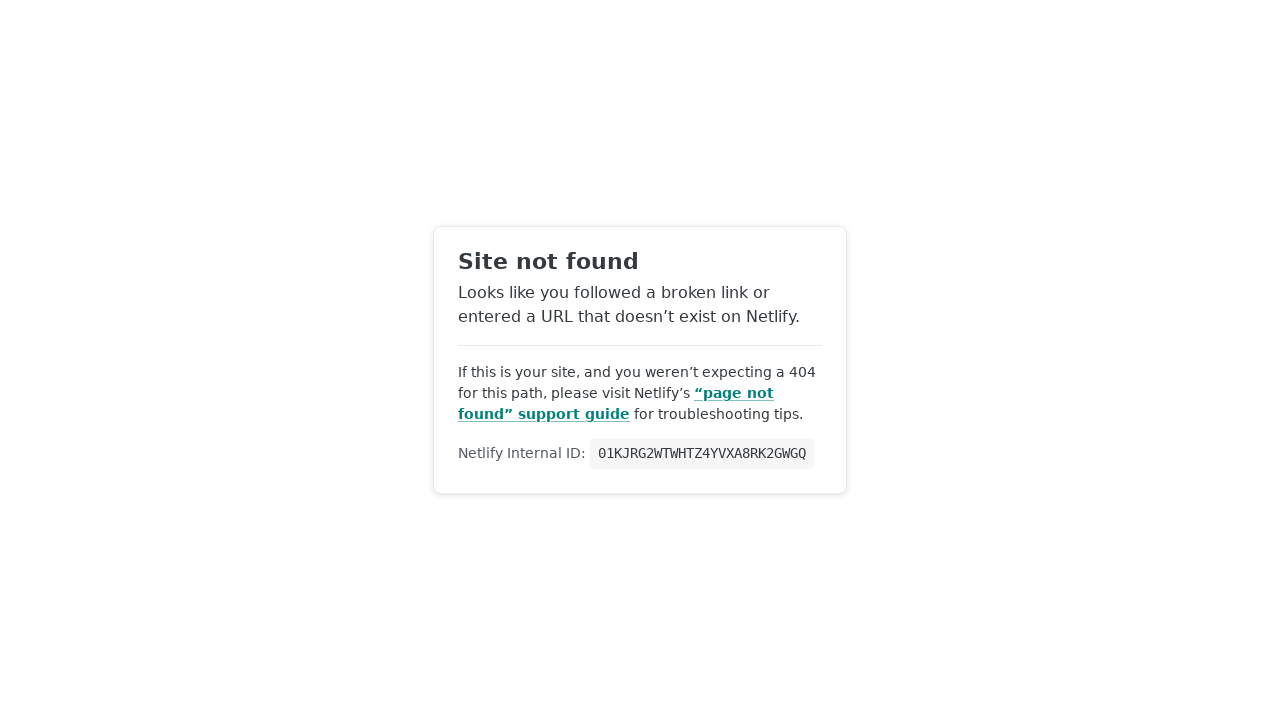